Tests user registration by filling the signup form with username, password, full name, email, and accepting terms

Starting URL: http://adactinhotelapp.com/

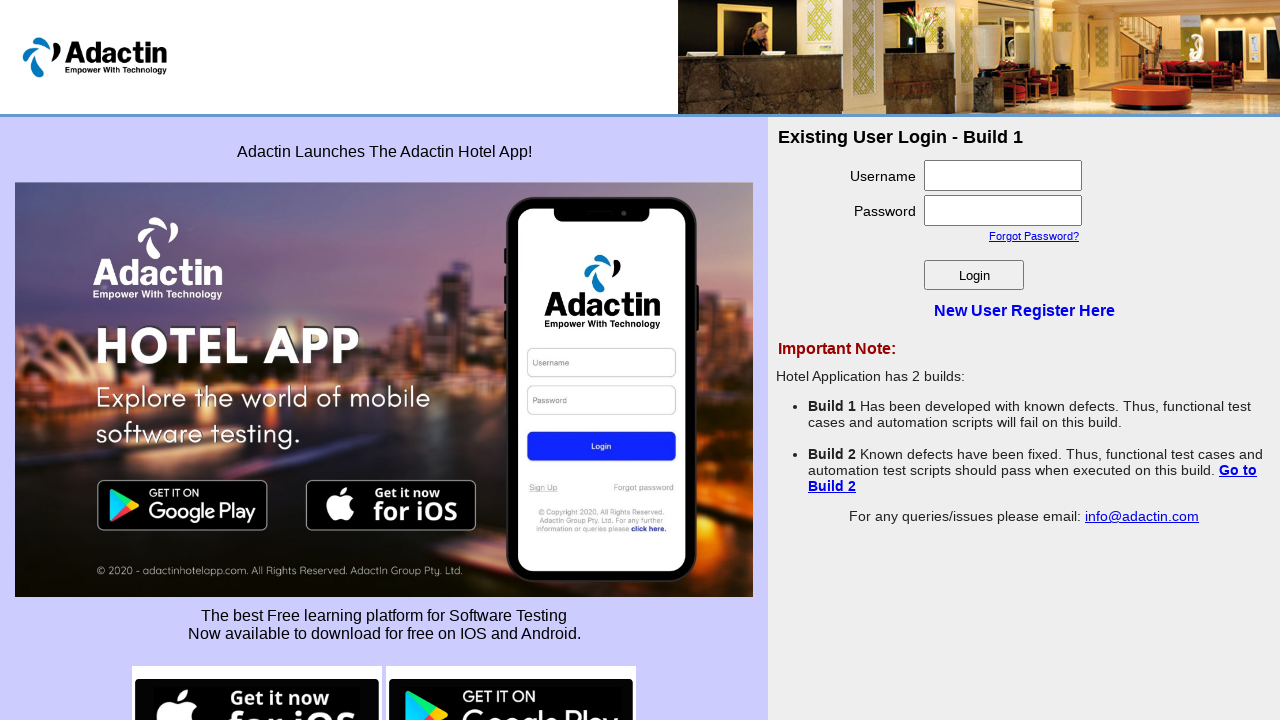

Clicked register link to open signup form at (1024, 311) on .login_register
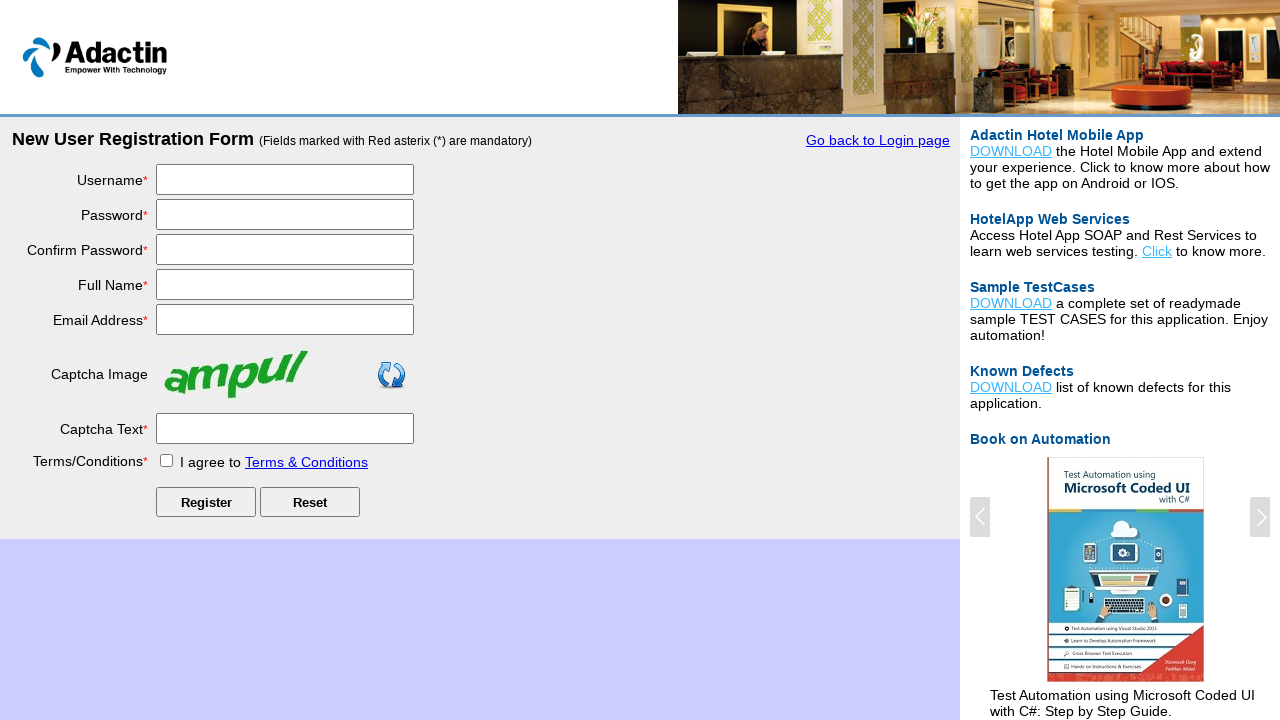

Filled username field with 'testuser2024' on input[name='username']
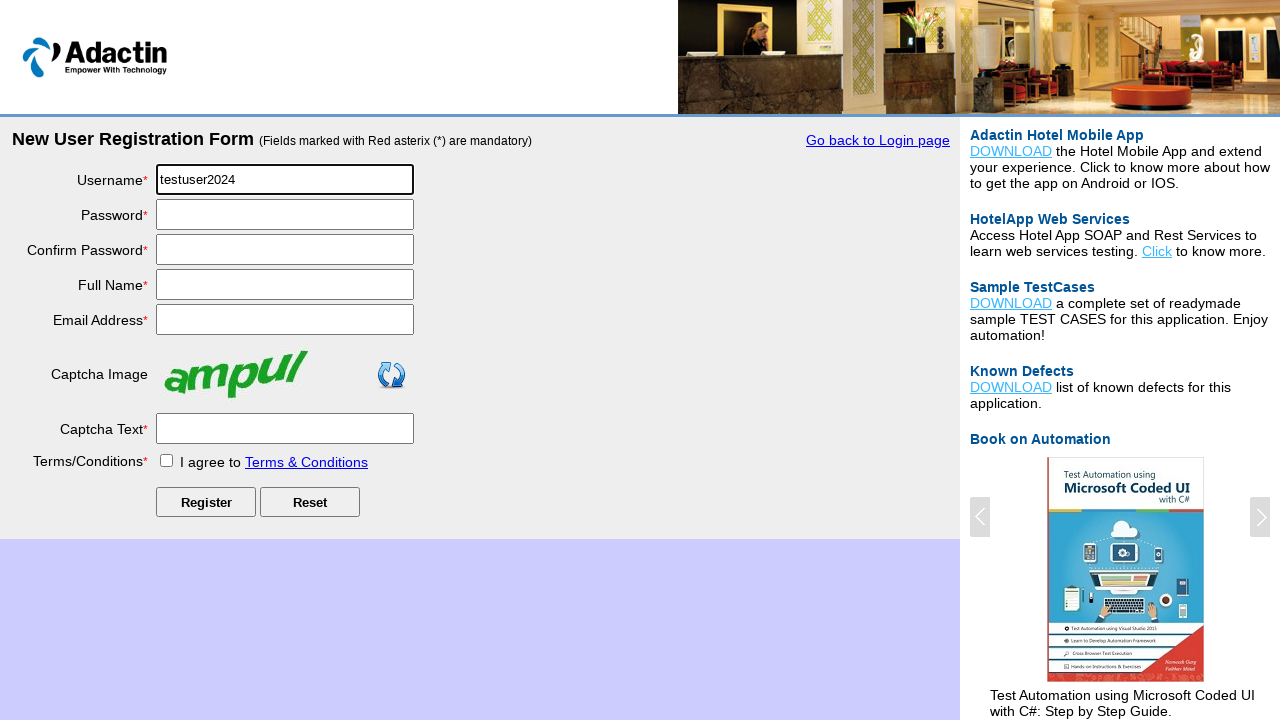

Filled password field with 'TestPass123!' on input[name='password']
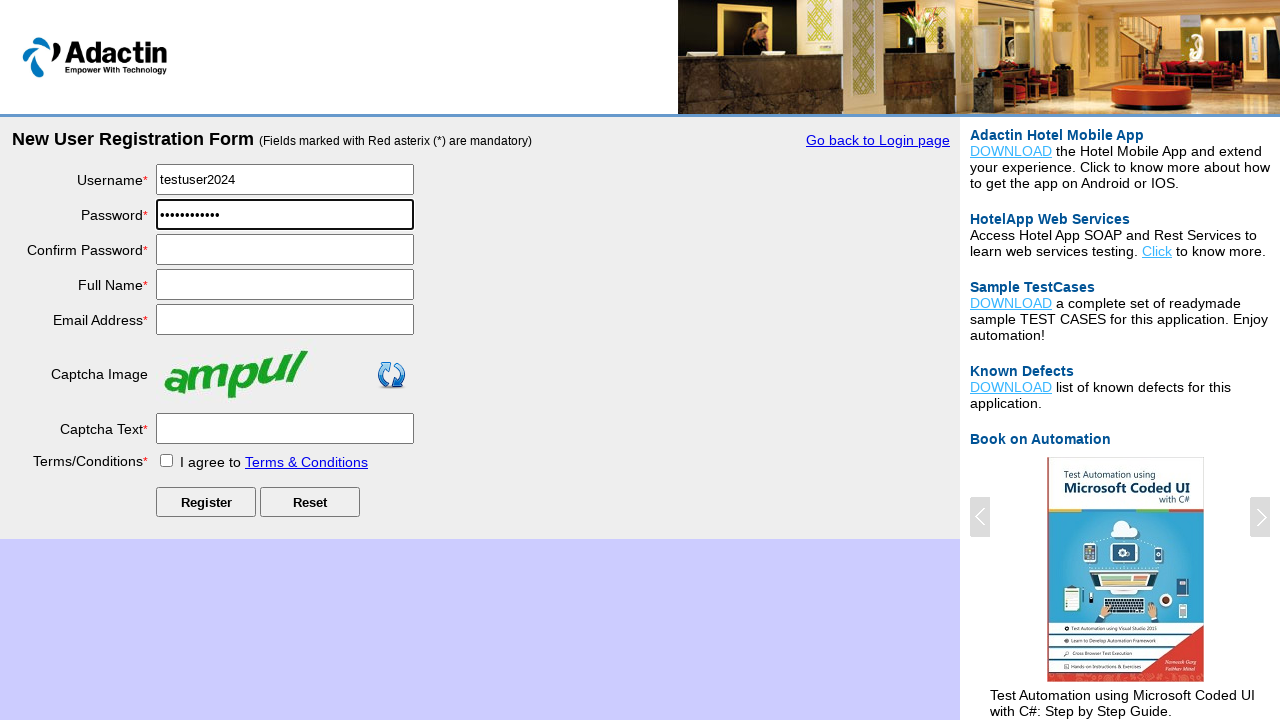

Filled confirm password field with 'TestPass123!' on input[name='re_password']
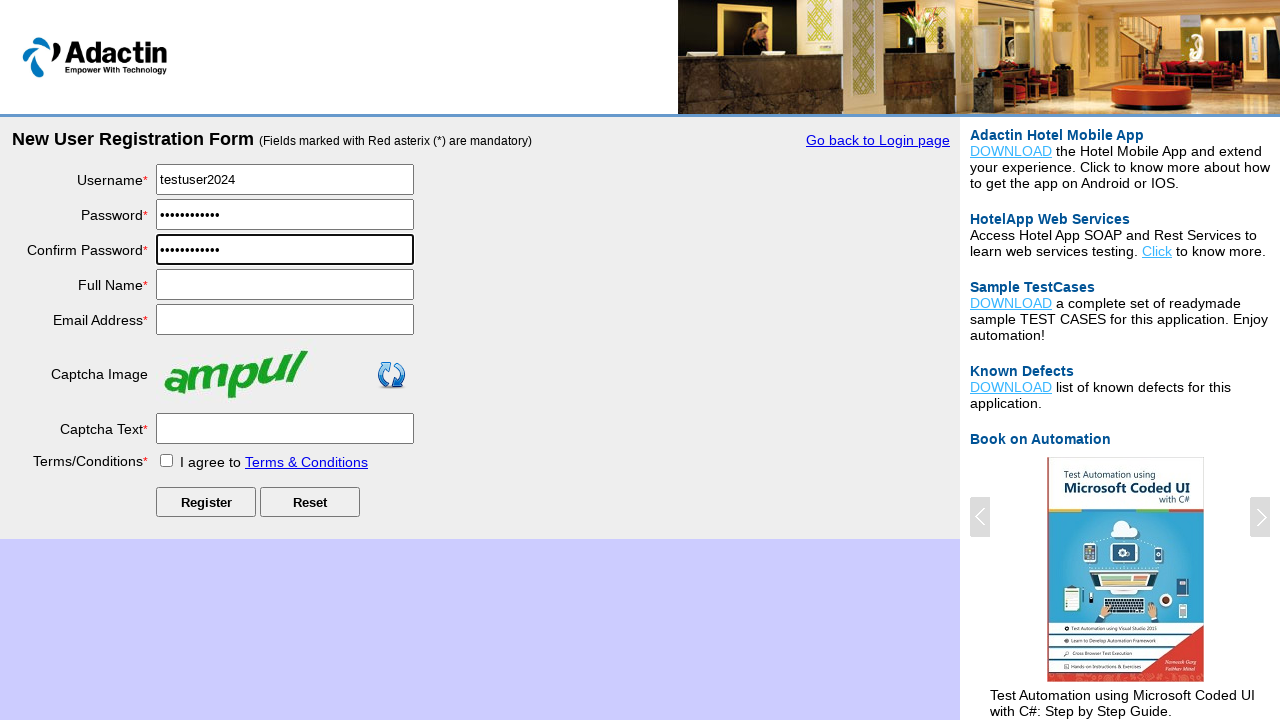

Filled full name field with 'John Smith' on input[name='full_name']
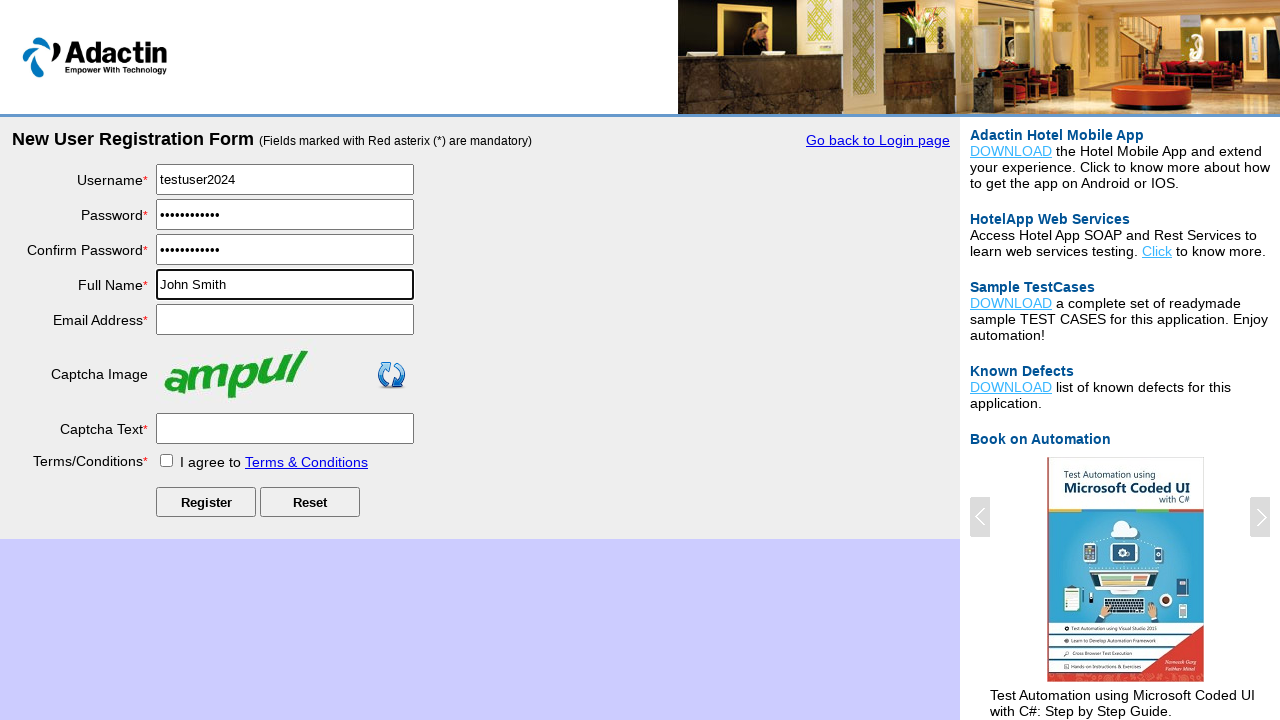

Filled email field with 'johnsmith2024@example.com' on #email_add
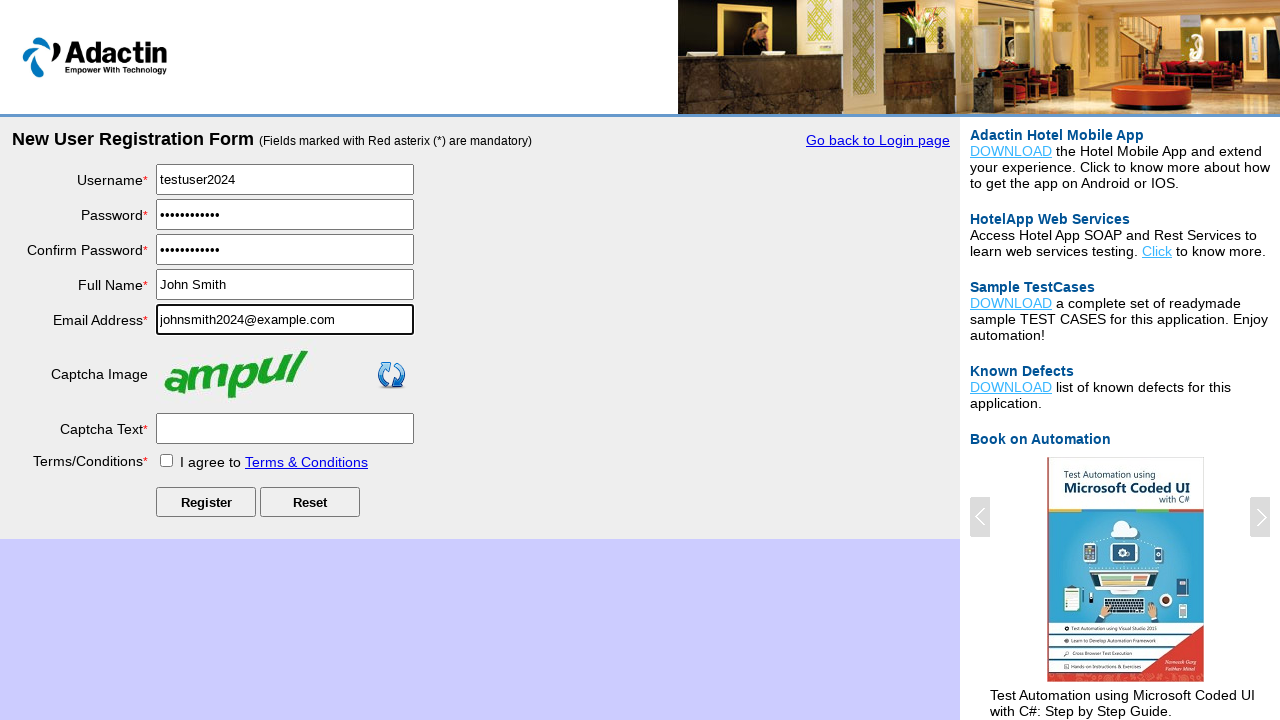

Accepted terms and conditions checkbox at (166, 460) on #tnc_box
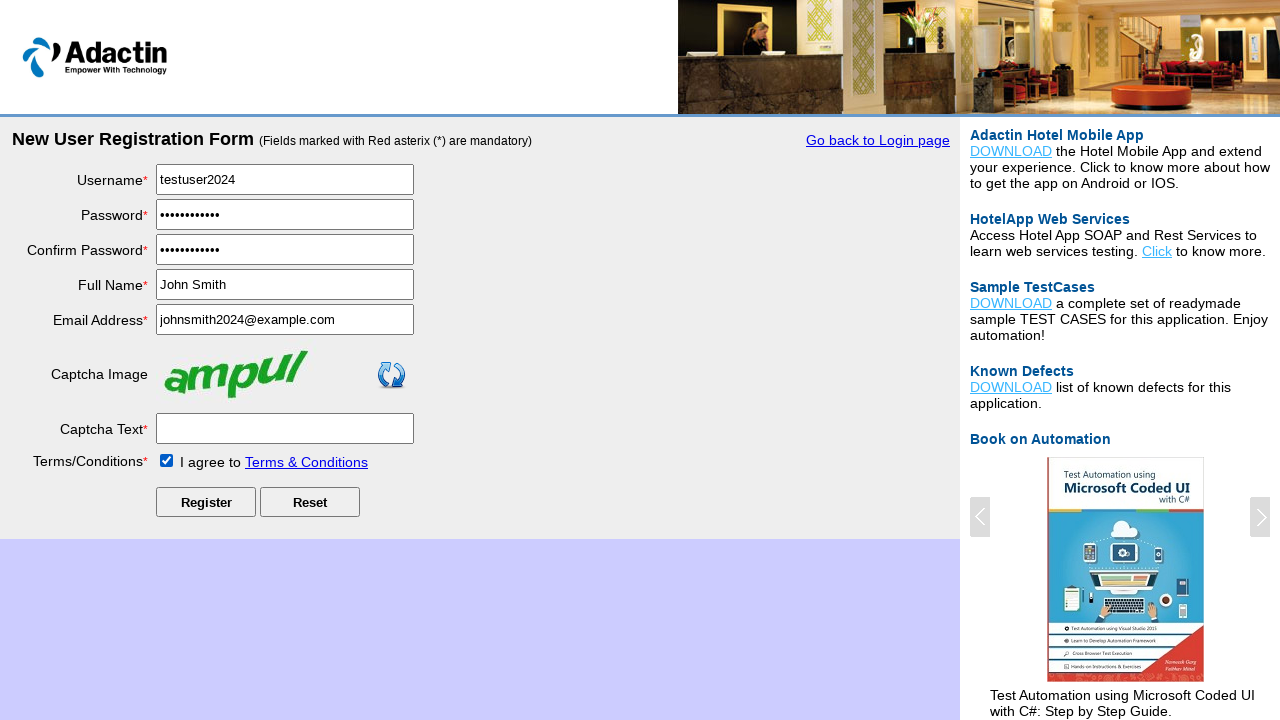

Clicked Submit button to complete user registration at (206, 502) on #Submit
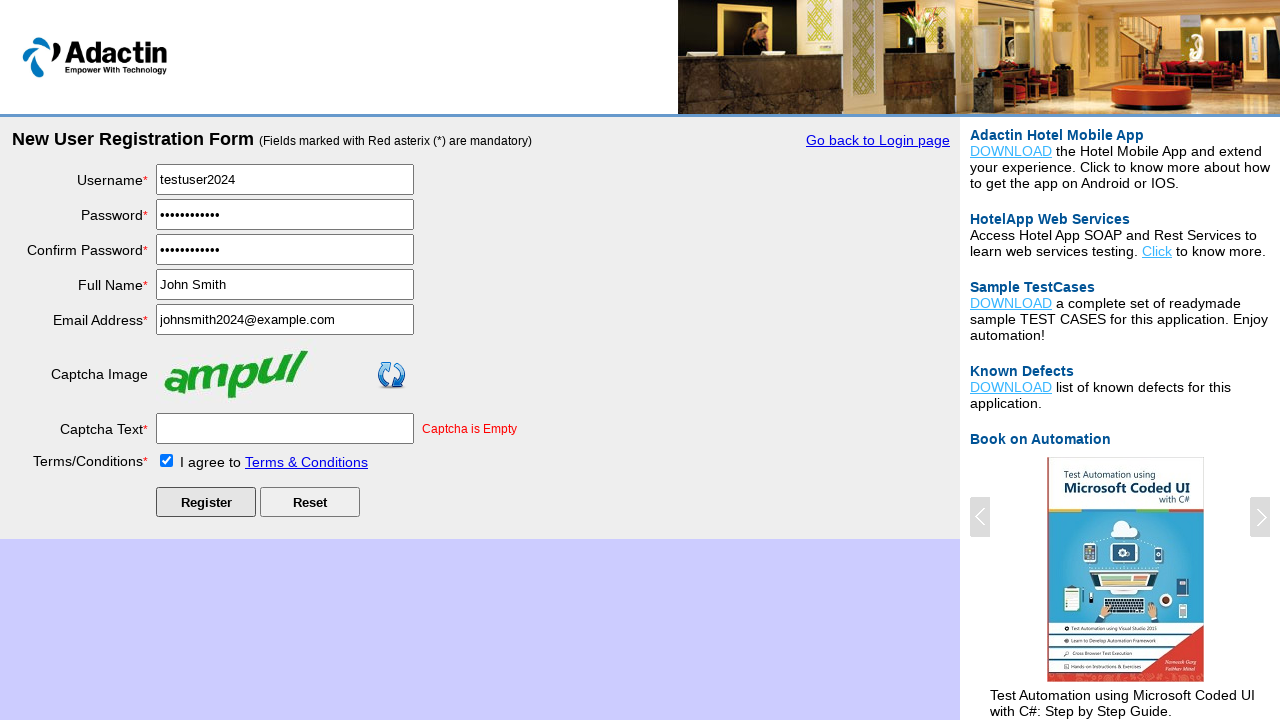

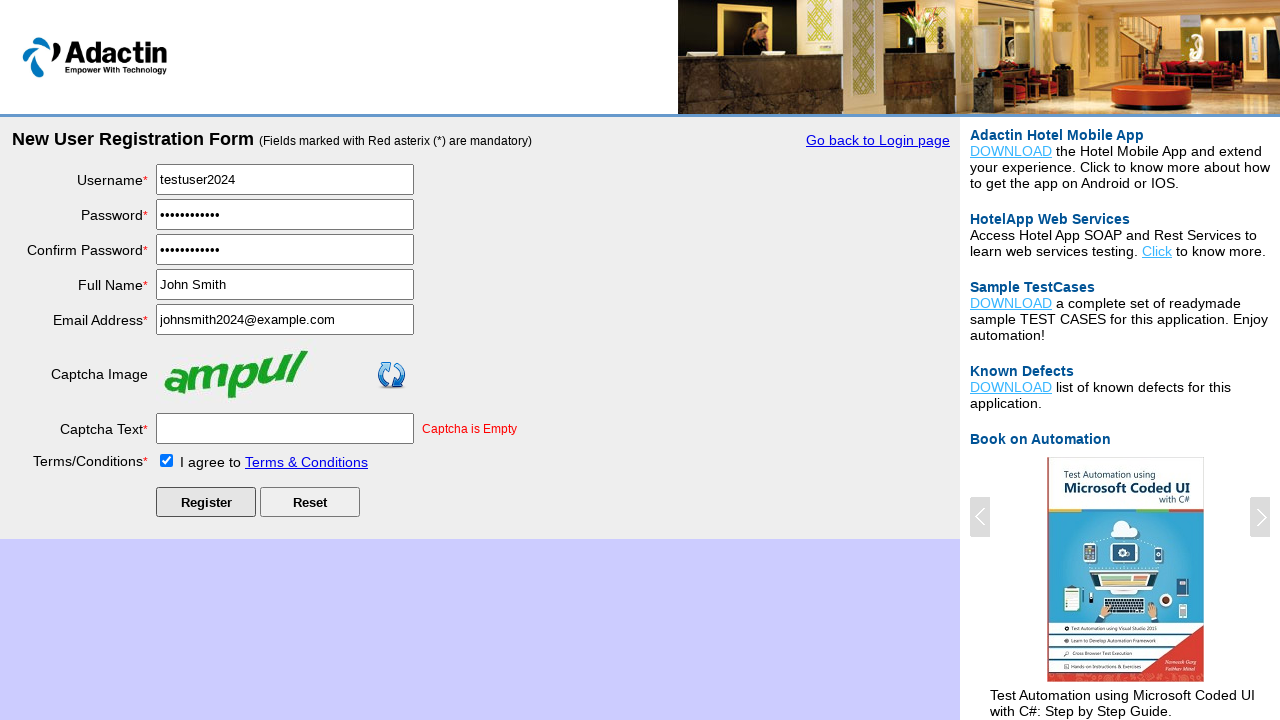